Tests nested modal functionality by opening a primary modal, then a secondary modal inside it, and closing both in sequence

Starting URL: https://demoapps.qspiders.com/ui/modal/multiModal?sublist=1

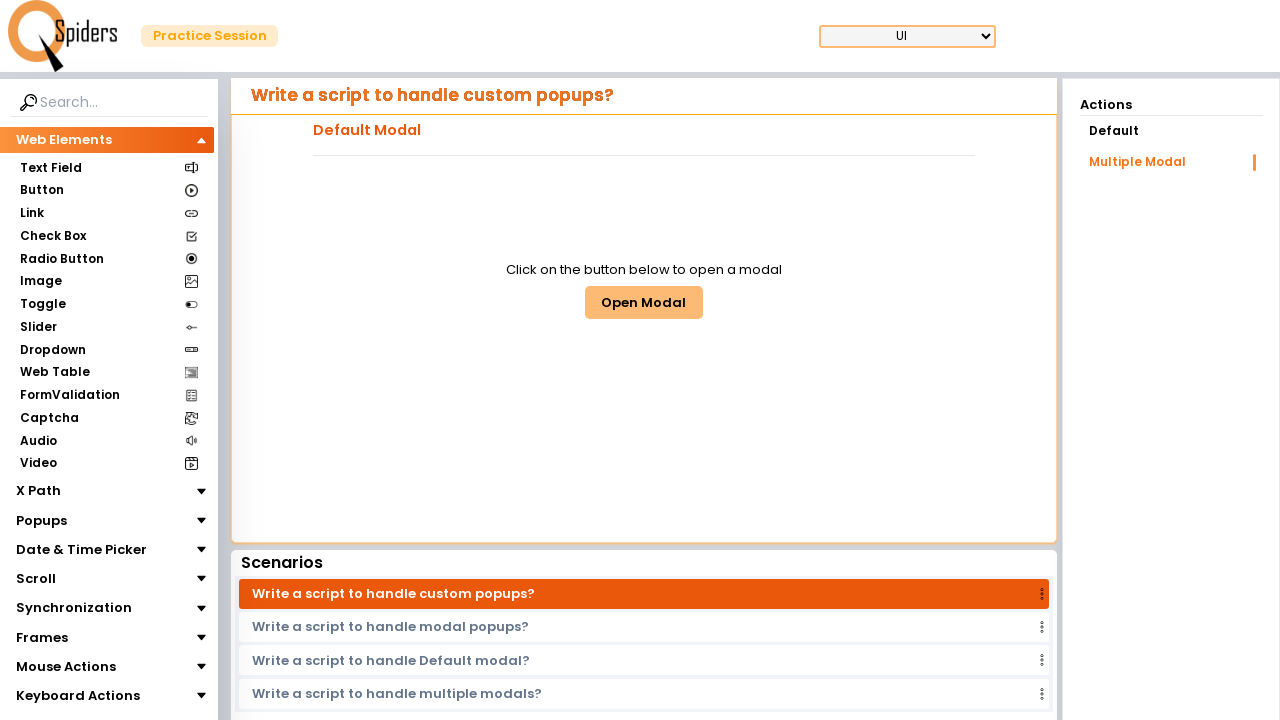

Clicked 'Open Modal' button to open primary modal at (644, 302) on button:has-text('Open Modal')
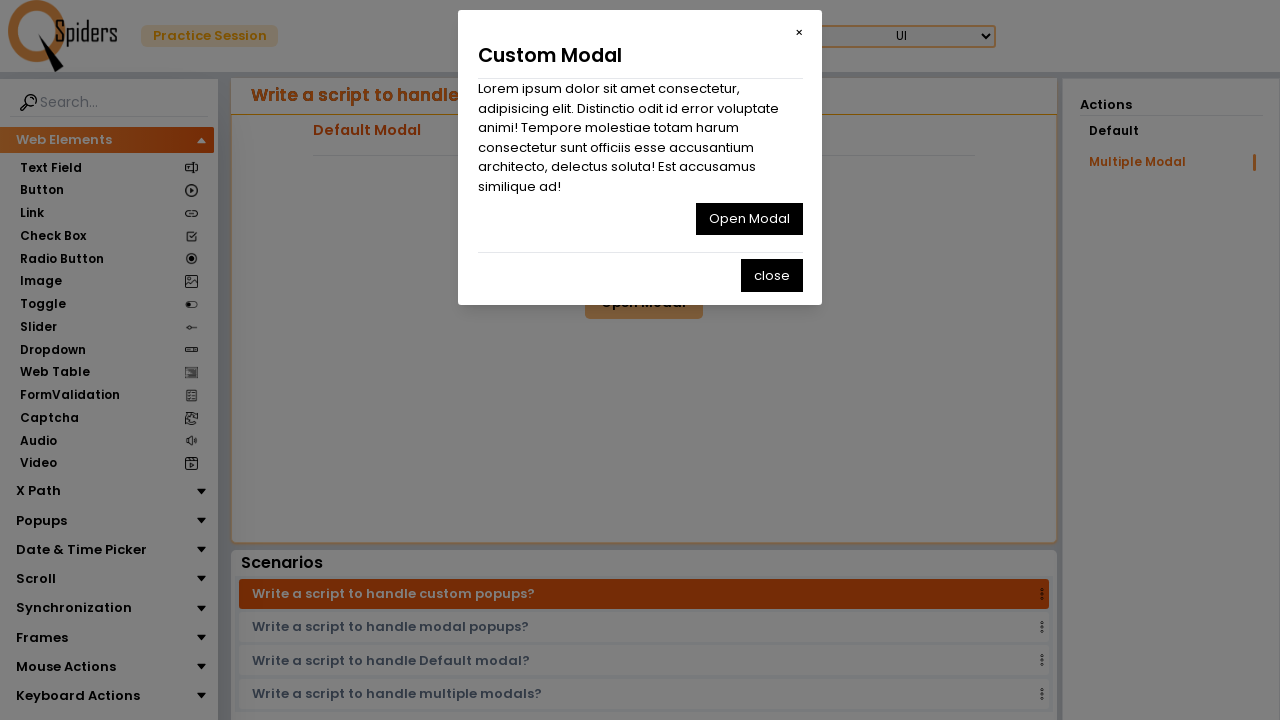

Waited 1000ms for primary modal to fully load
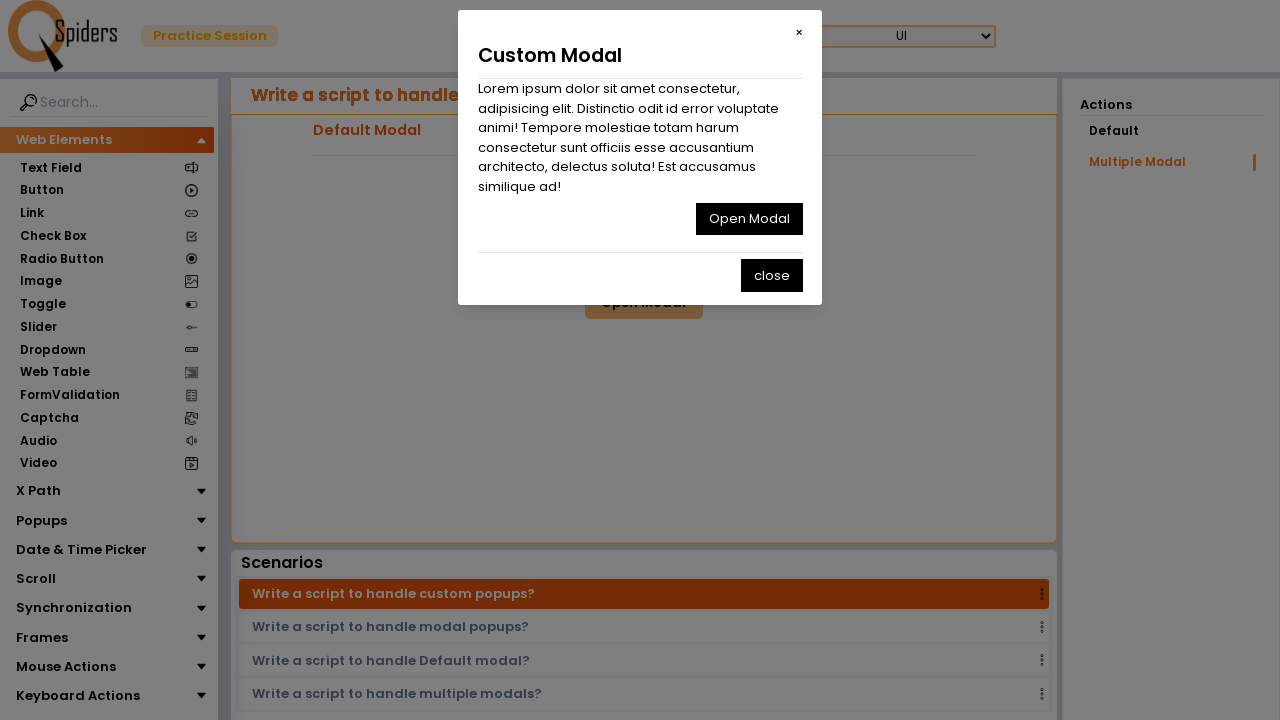

Clicked 'Open Modal' button inside primary modal to open secondary modal at (749, 219) on section.flex.justify-end.py-2 button:has-text('Open Modal')
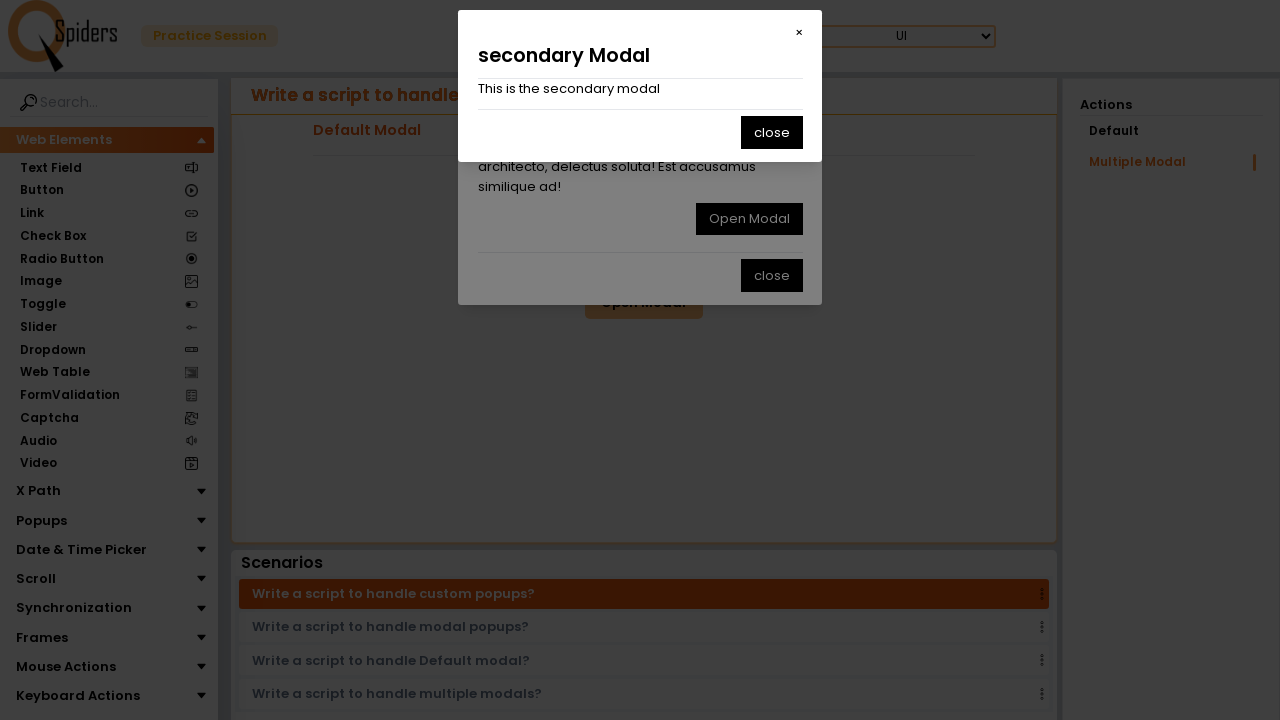

Waited 1000ms for secondary modal to fully load
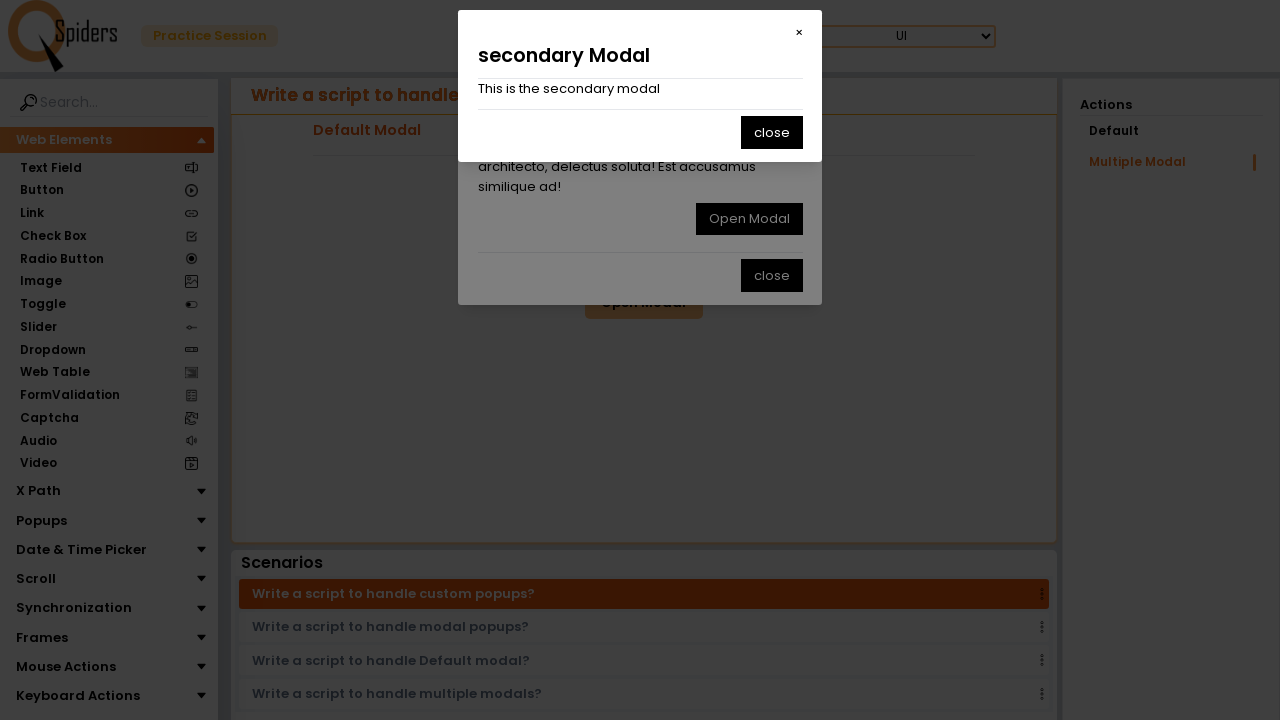

Verified secondary modal text 'This is the secondary modal' is visible
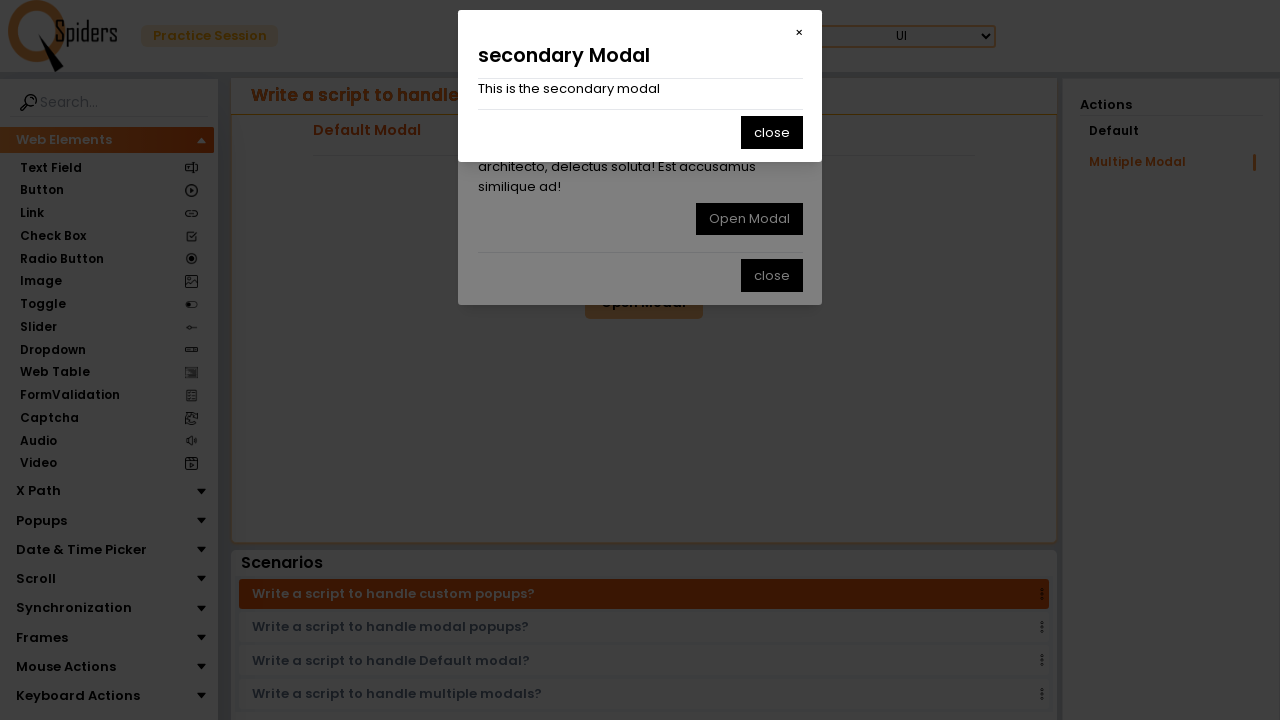

Clicked 'close' button to close secondary modal at (772, 132) on button:has-text('close')
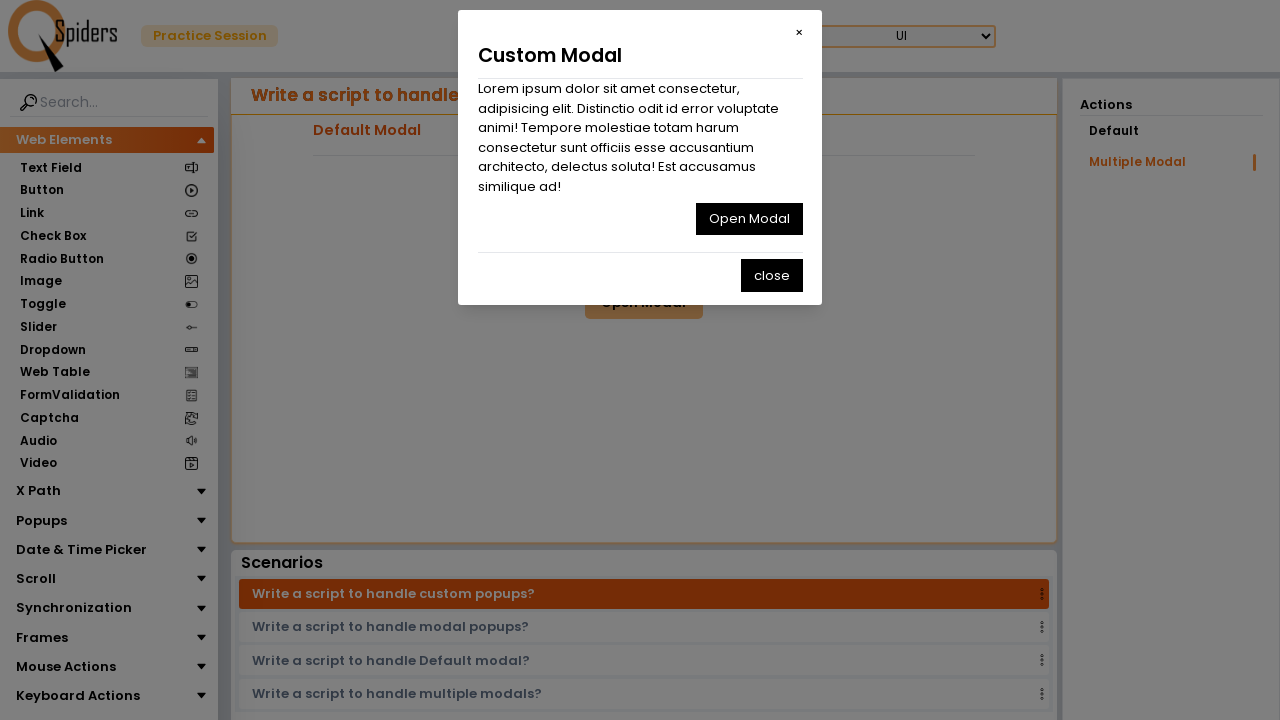

Waited 1000ms for secondary modal to close
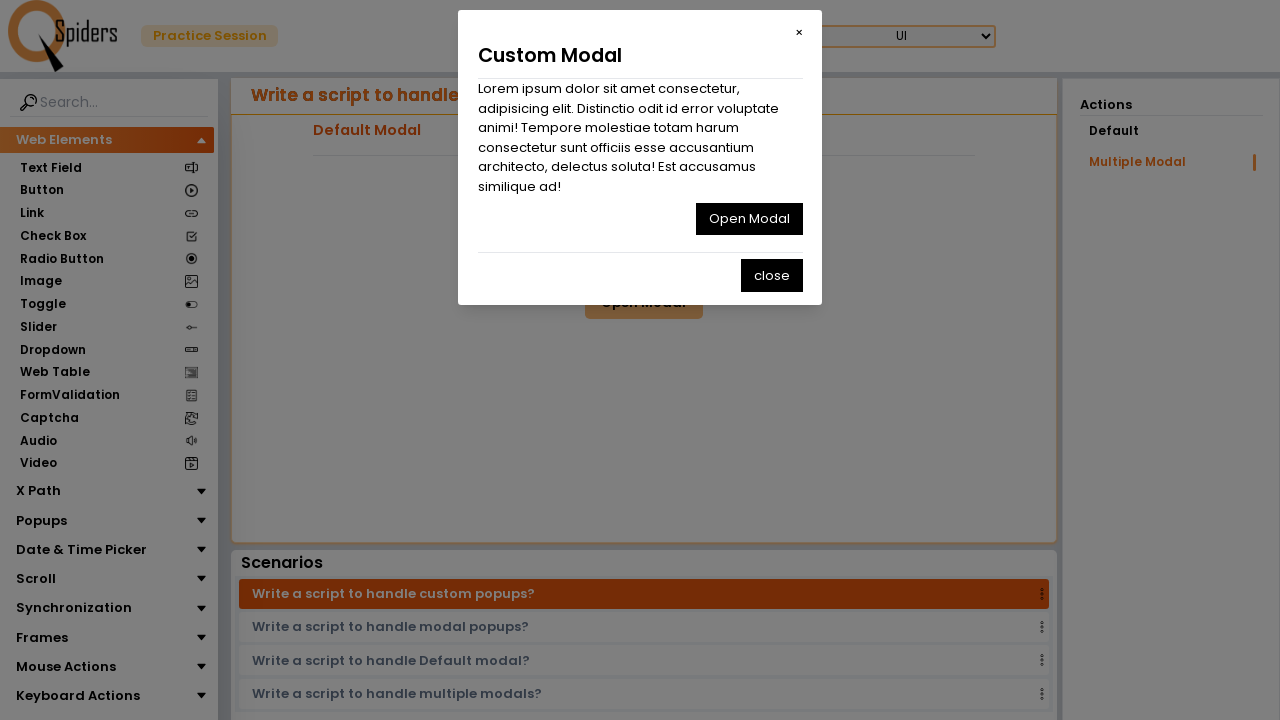

Clicked button with id 'multiclose2' to close primary modal at (772, 275) on section.flex.justify-end.pt-2 button#multiclose2
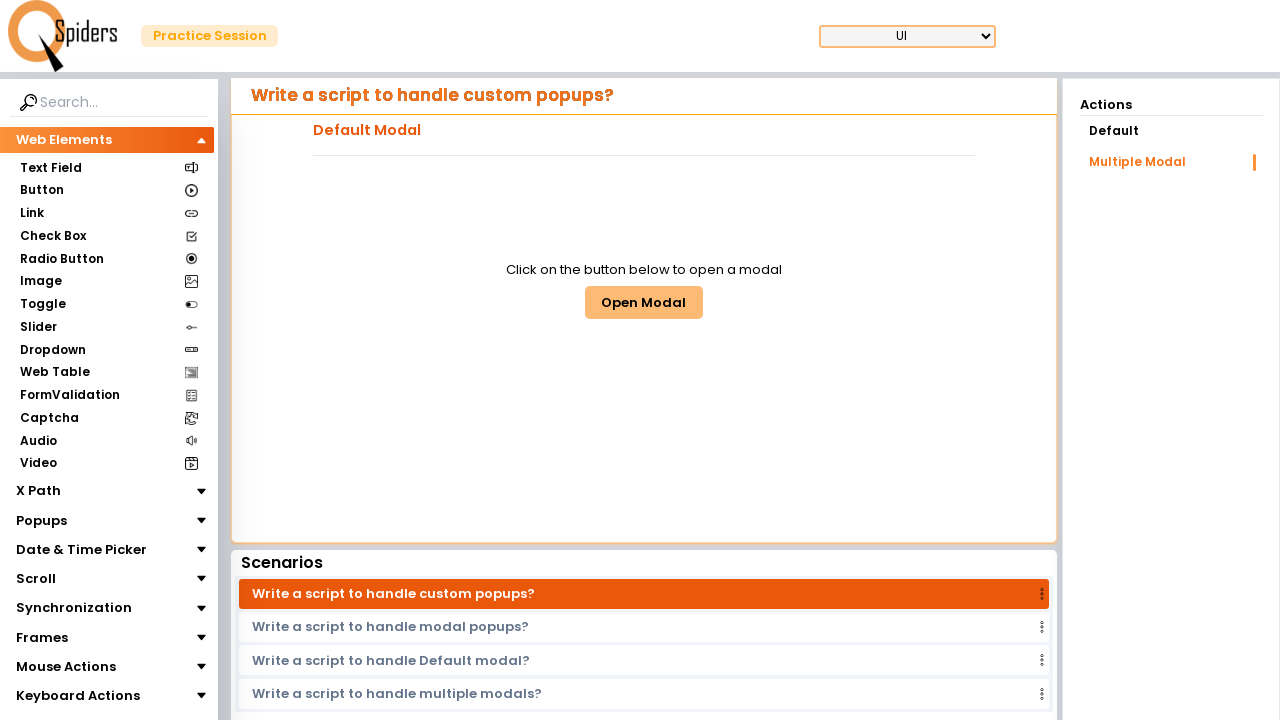

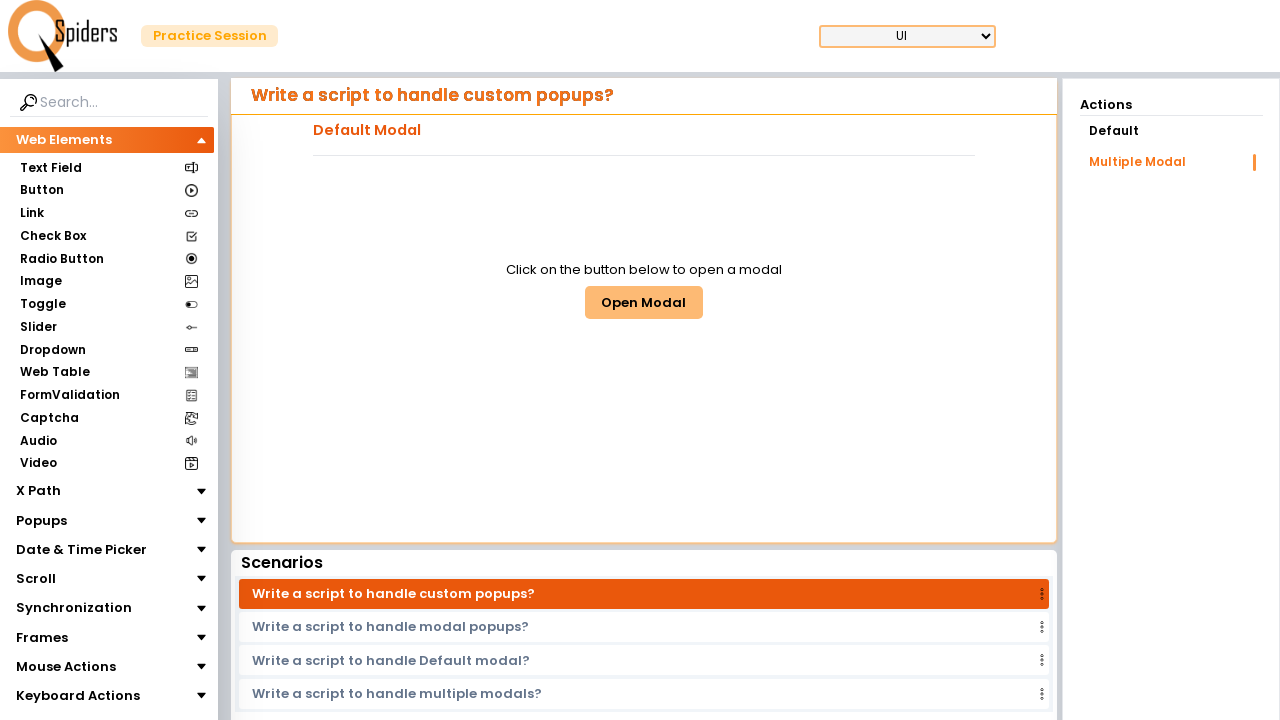